Tests JavaScript dialog handling by clicking buttons that trigger confirm and prompt dialogs, accepting them with appropriate responses

Starting URL: https://demoqa.com/alerts

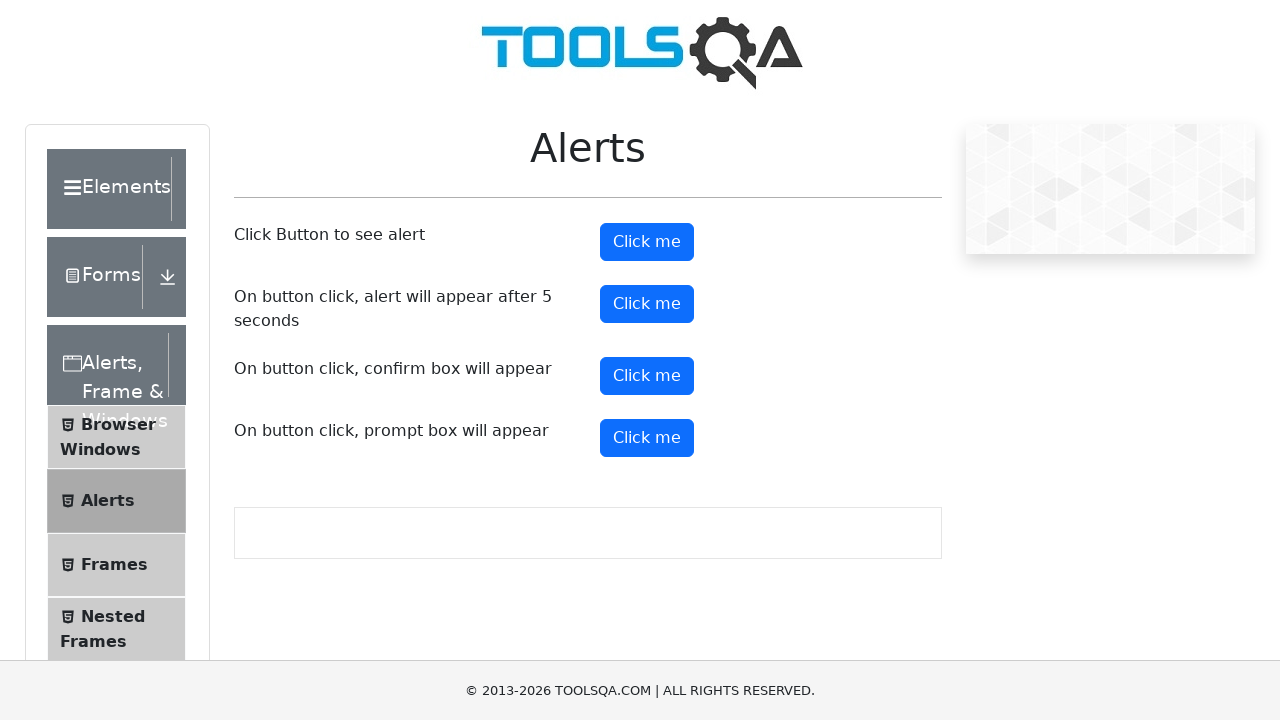

Clicked confirm button and accepted the confirmation dialog at (647, 376) on #confirmButton
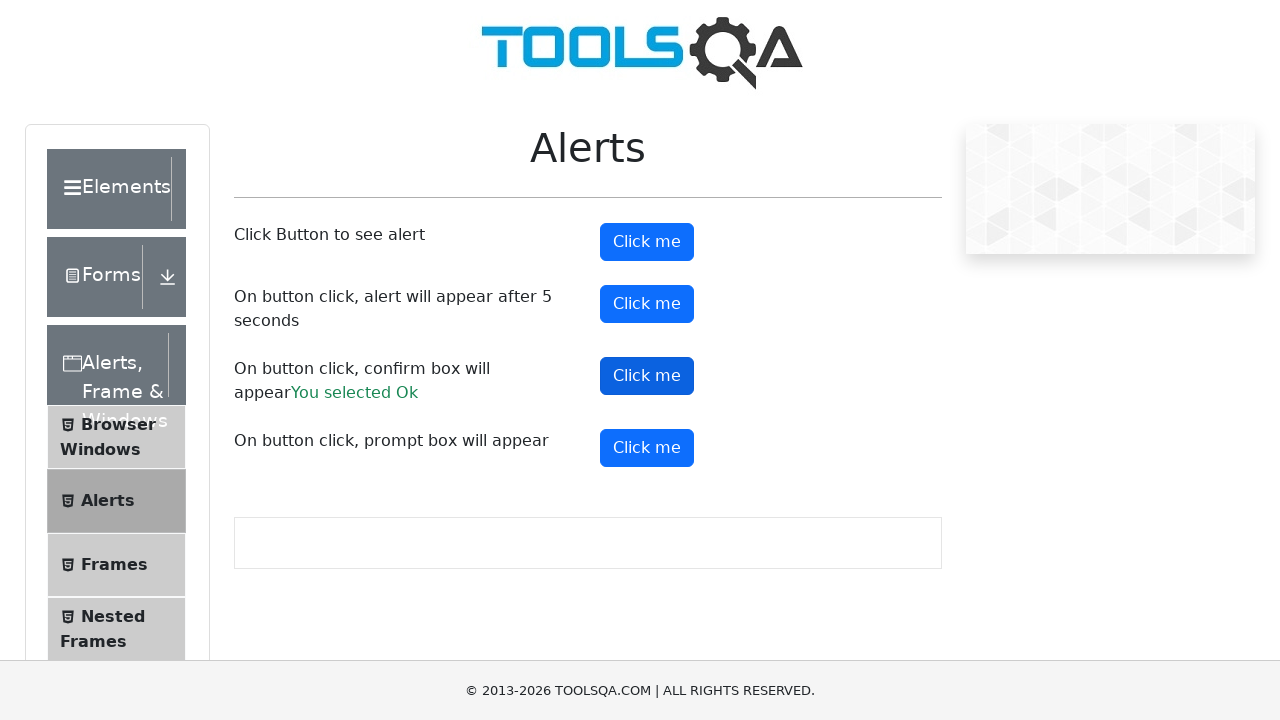

Clicked prompt button and accepted the prompt dialog with text input 'my text is this' at (647, 448) on #promtButton
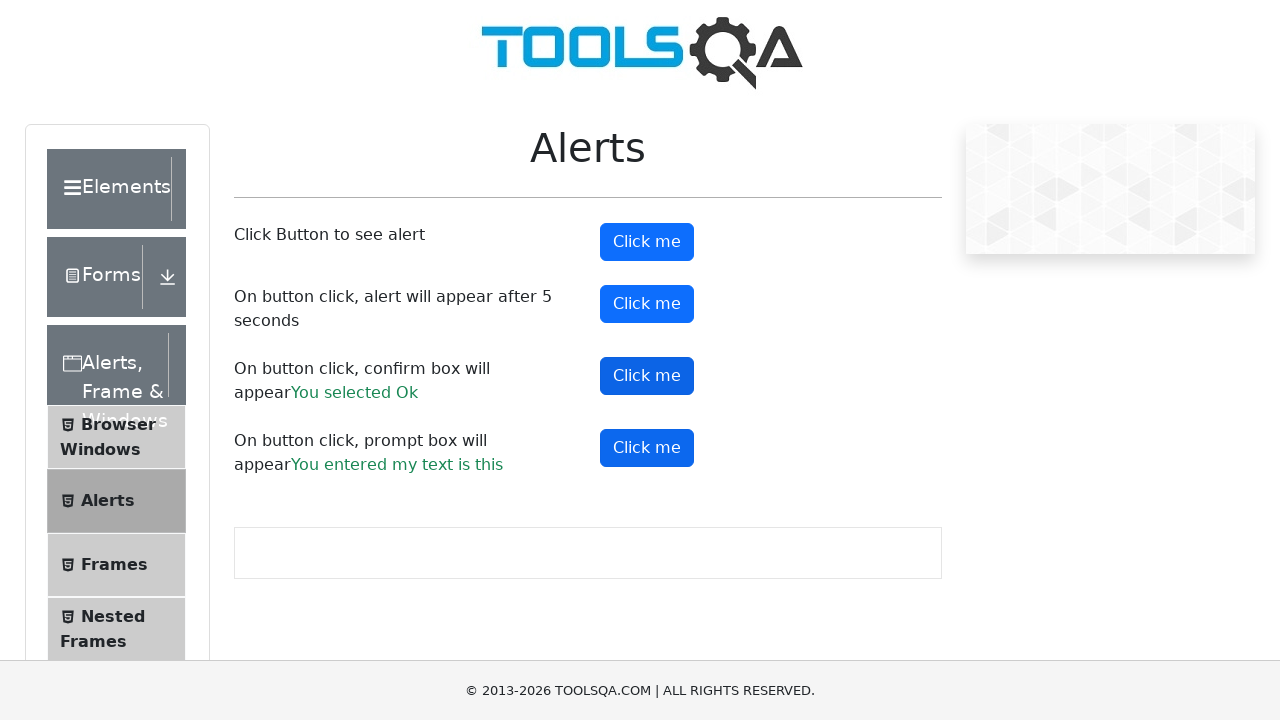

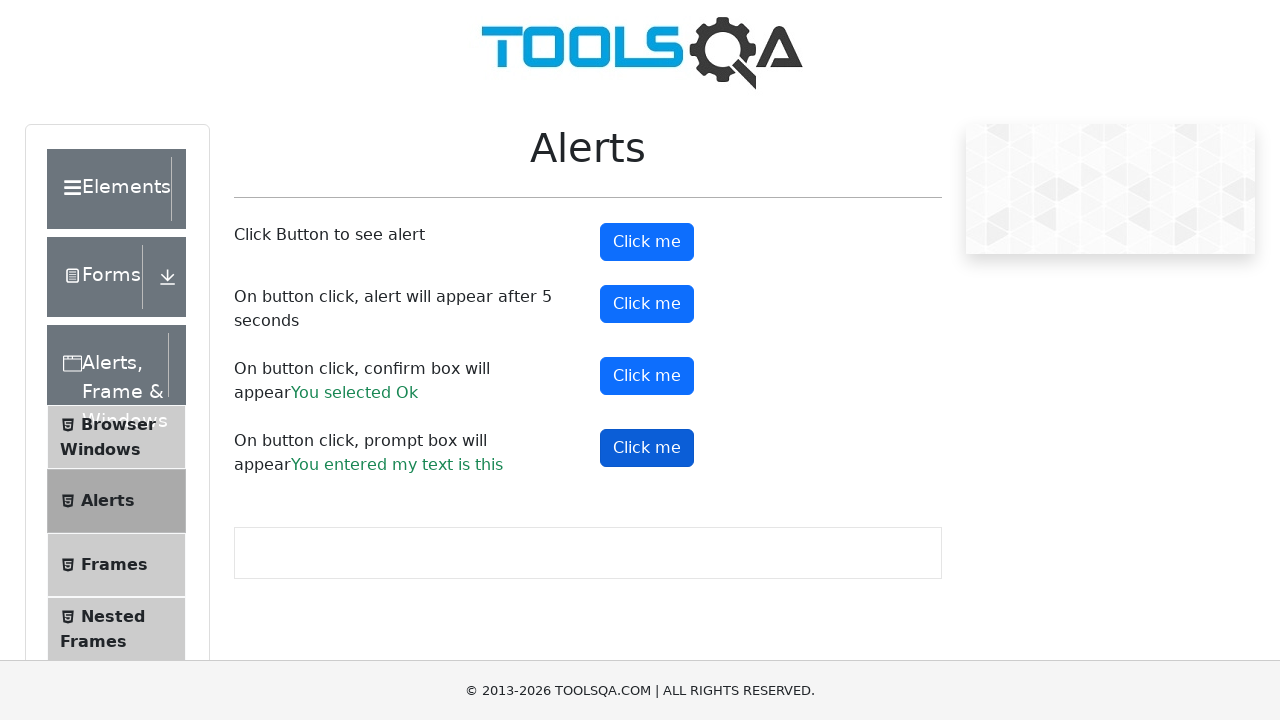